Tests multi-tab browser functionality by opening a new tab, navigating to a different page, extracting course information, then switching back to the original tab to fill a form field with the extracted data.

Starting URL: https://rahulshettyacademy.com/angularpractice/

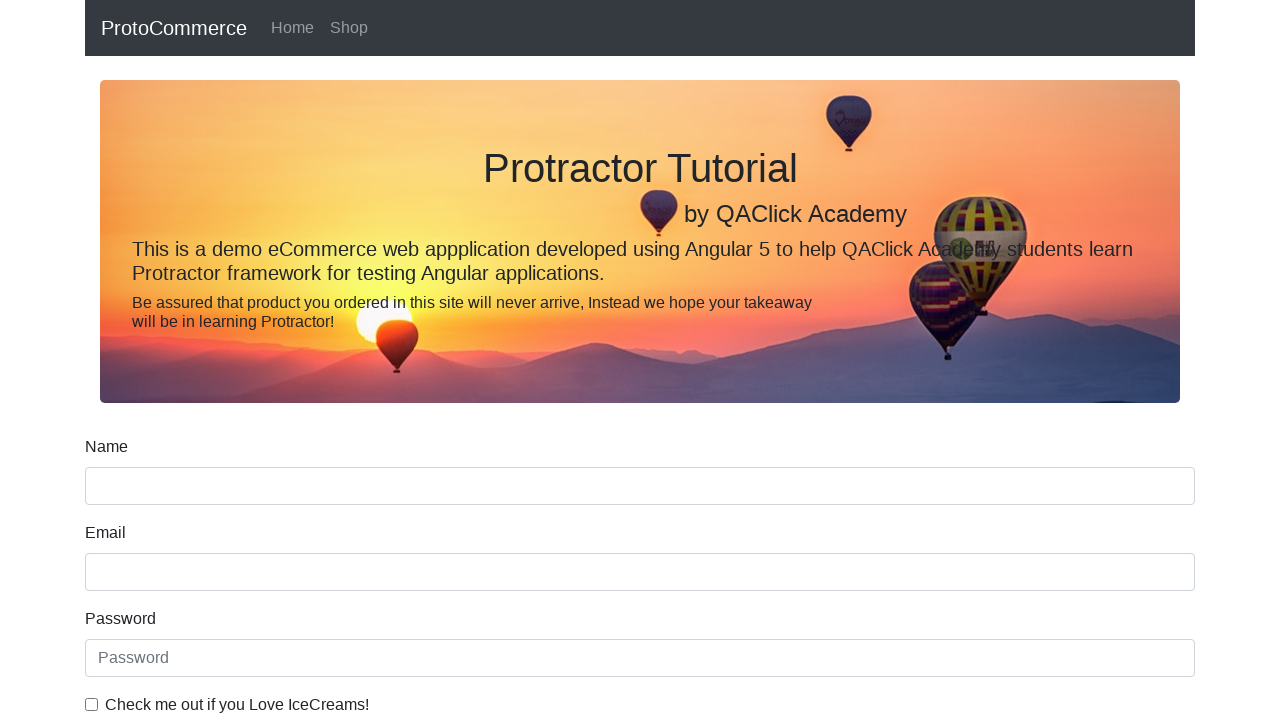

Opened a new tab
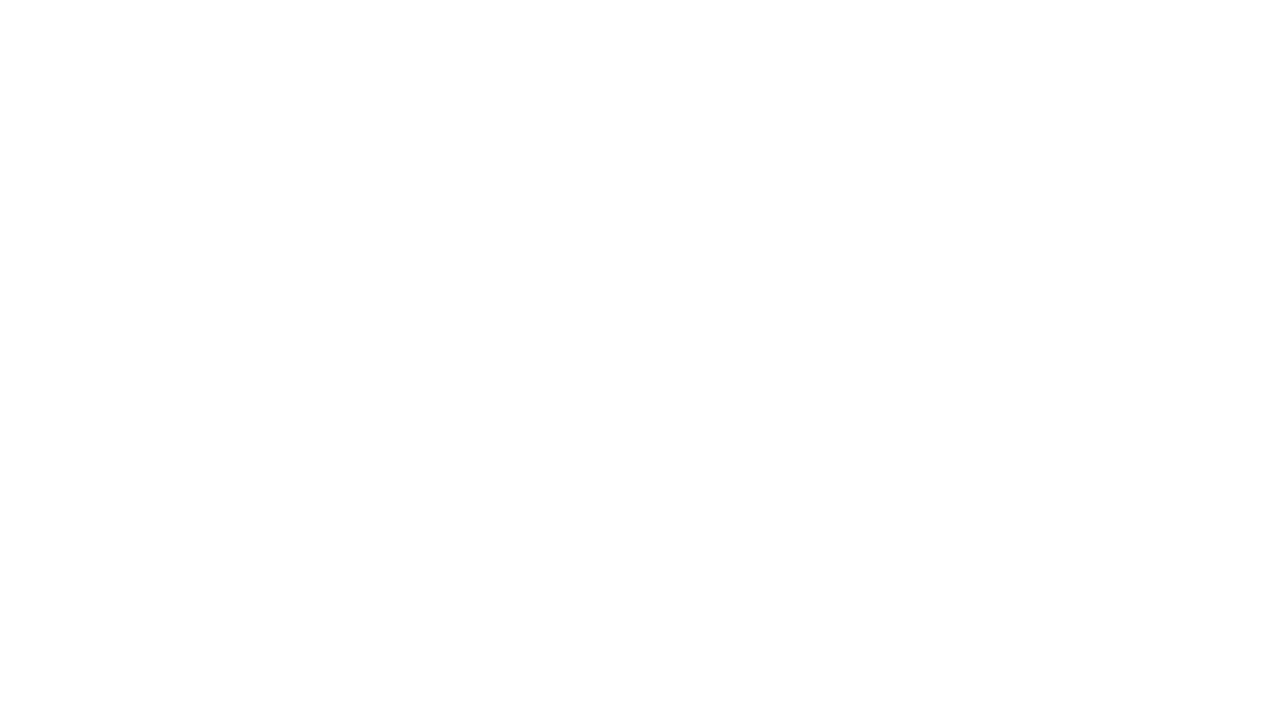

Navigated to Rahul Shetty Academy homepage in new tab
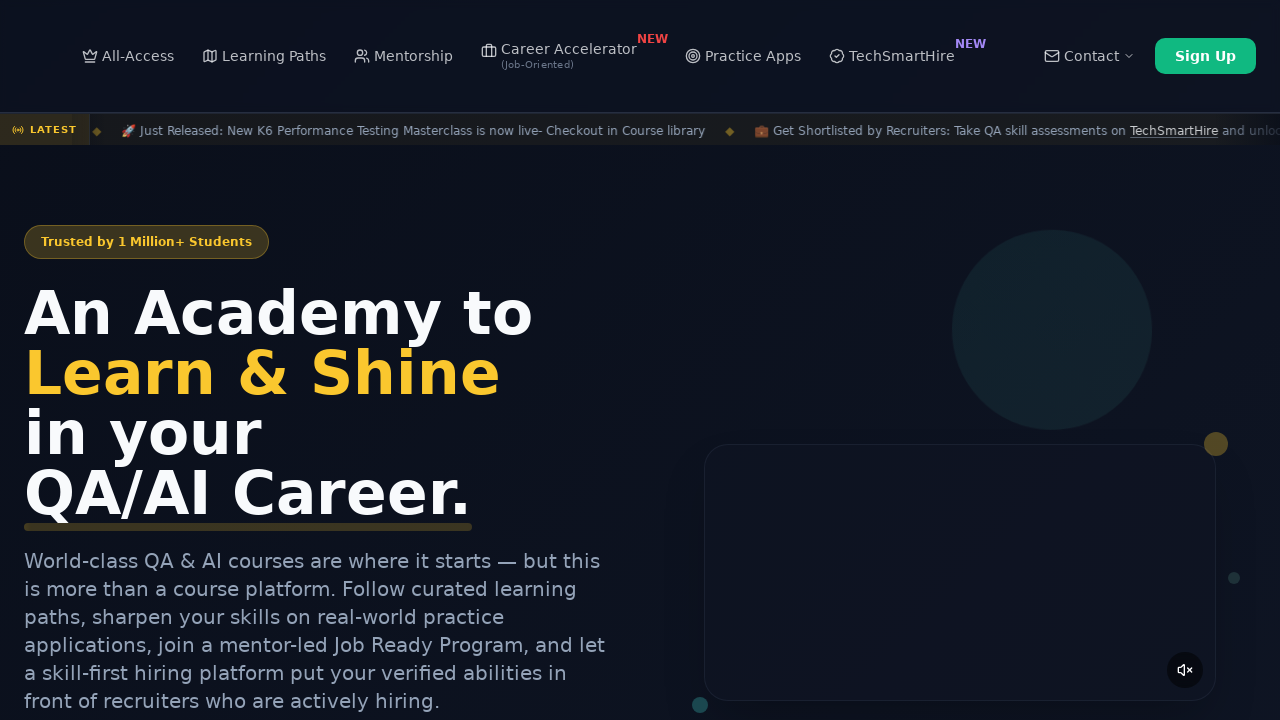

Scrolled down 800px to view courses
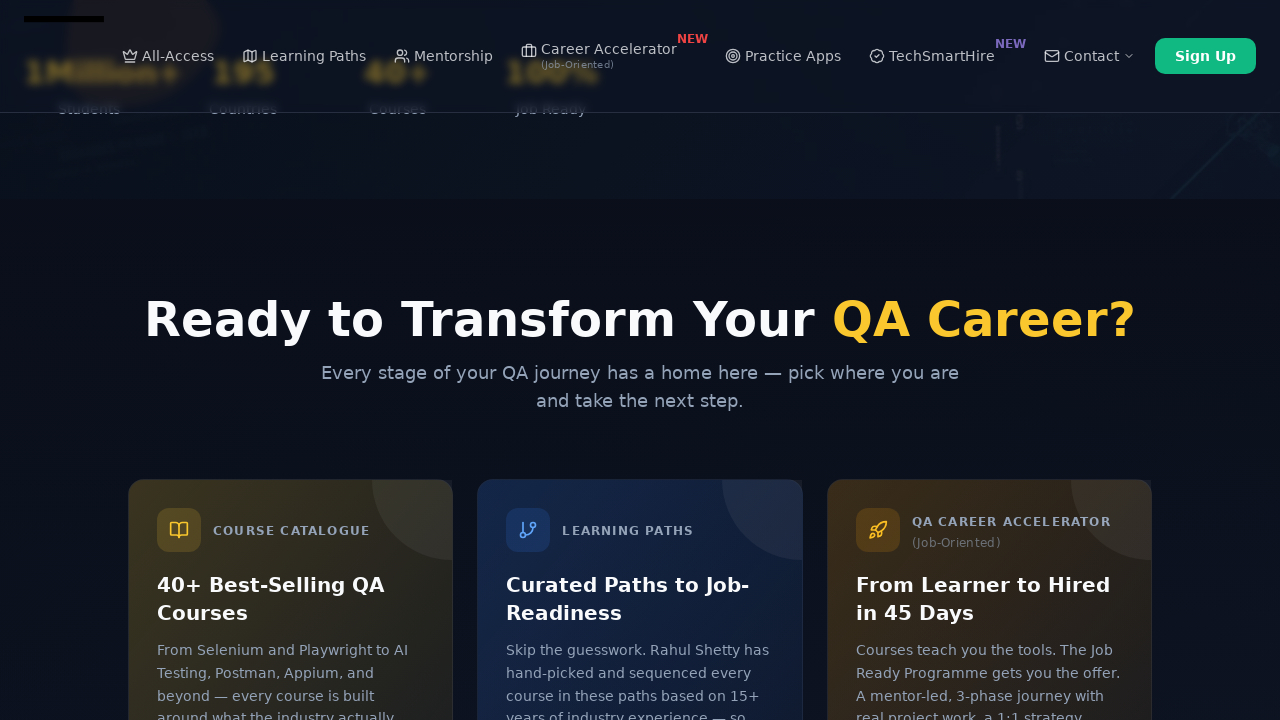

Located course links on the page
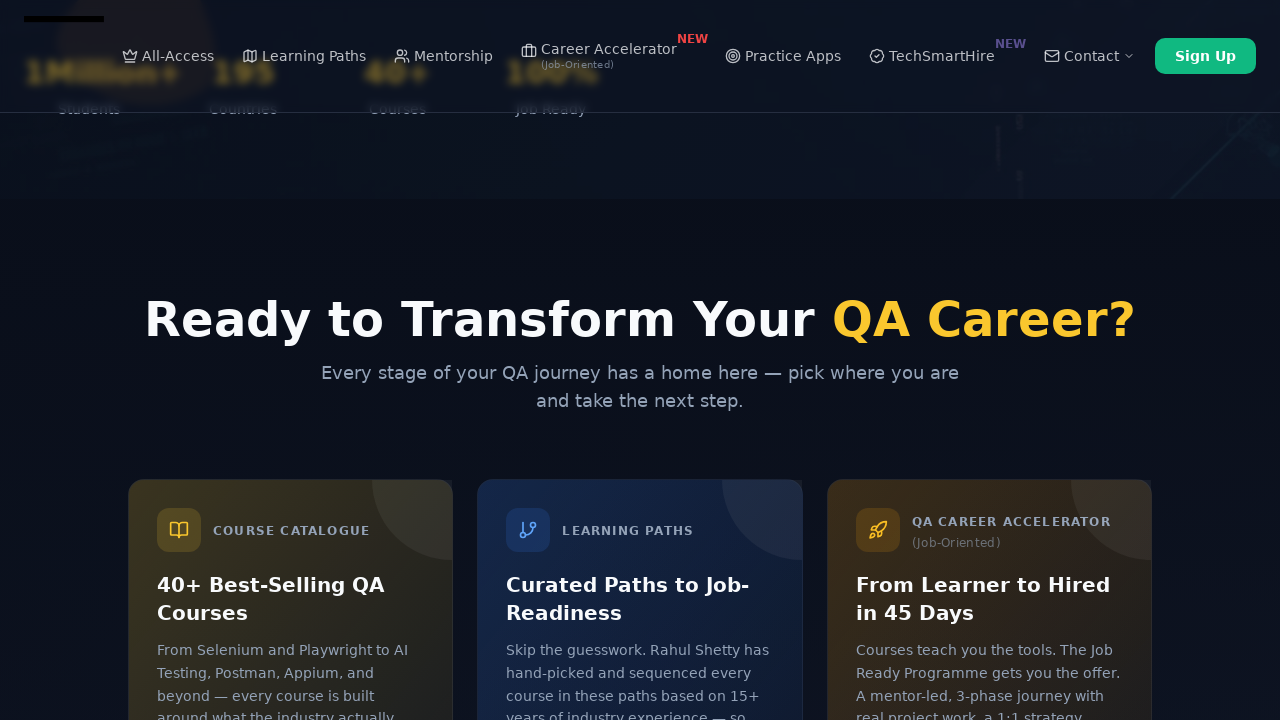

Extracted course name: Playwright Testing
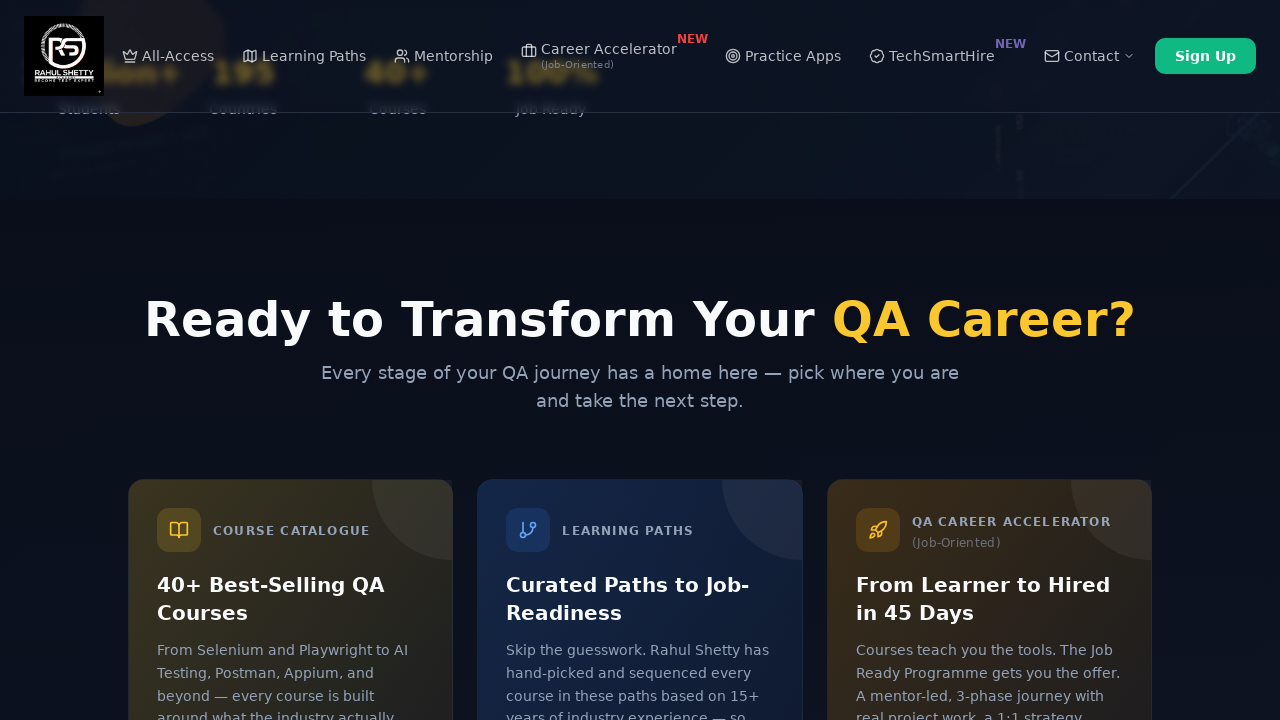

Switched back to original tab (AngularPractice)
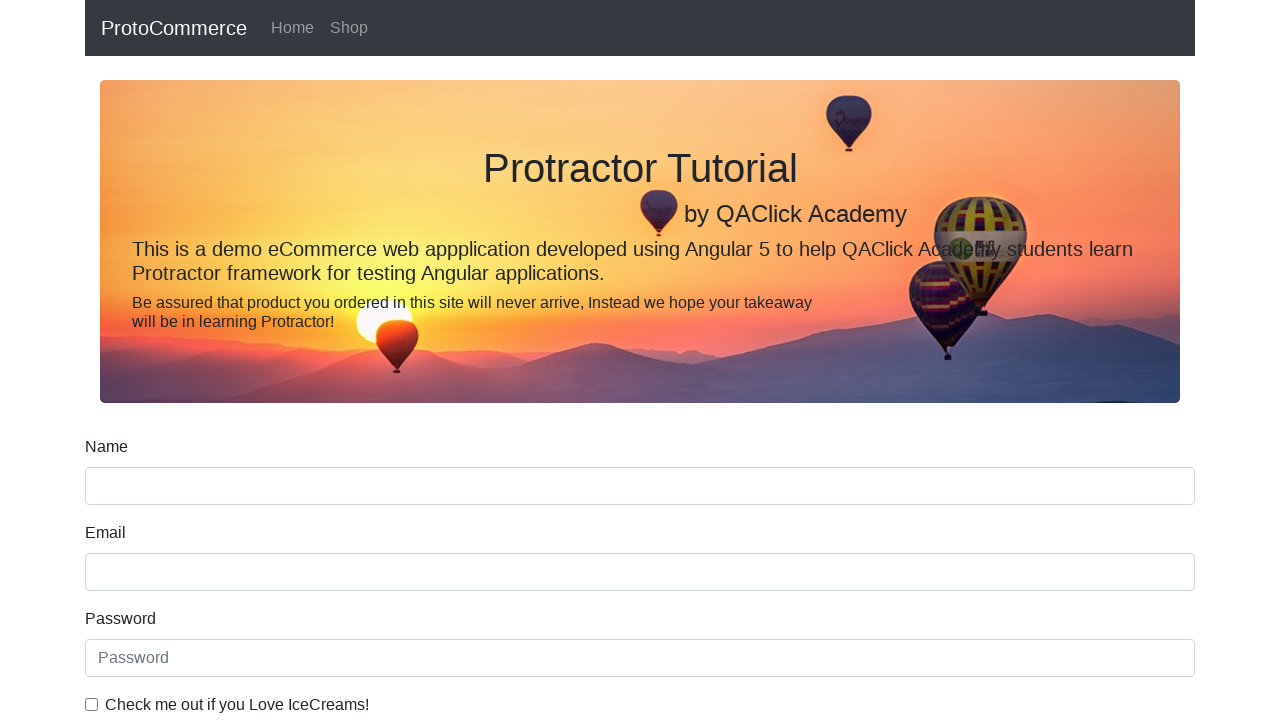

Filled name field with extracted course name: Playwright Testing on [name='name']
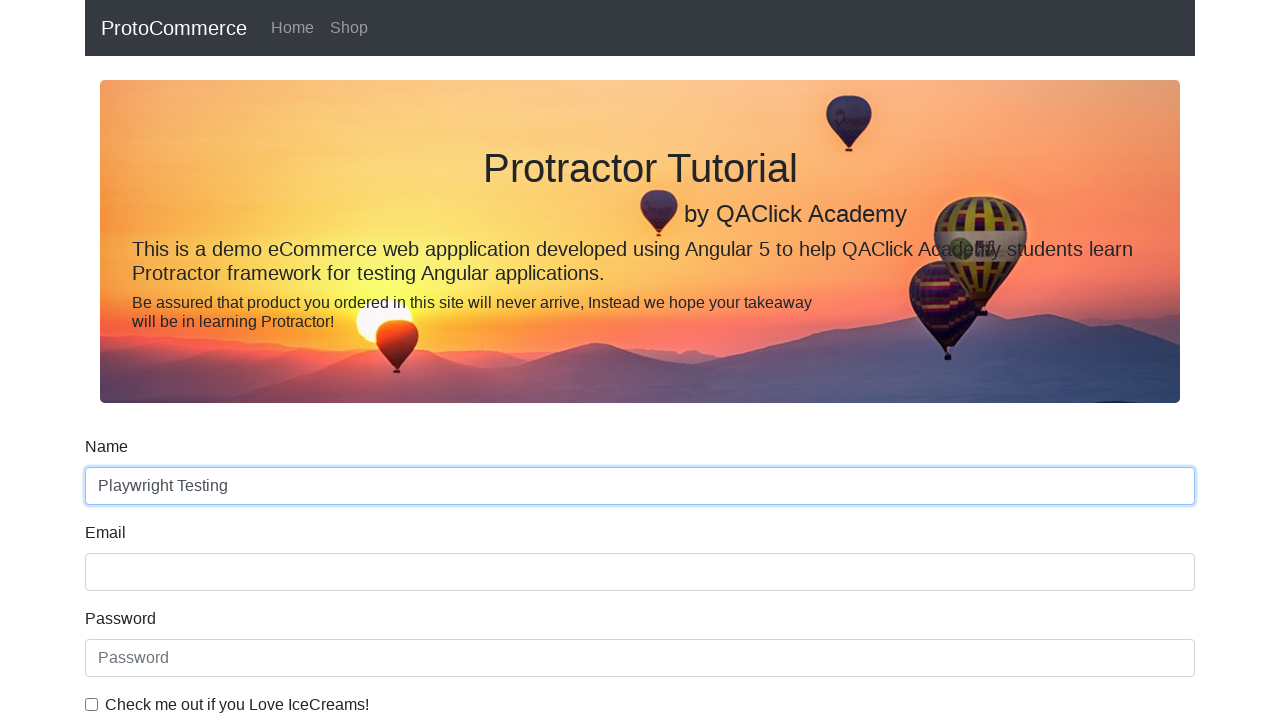

Closed the new tab
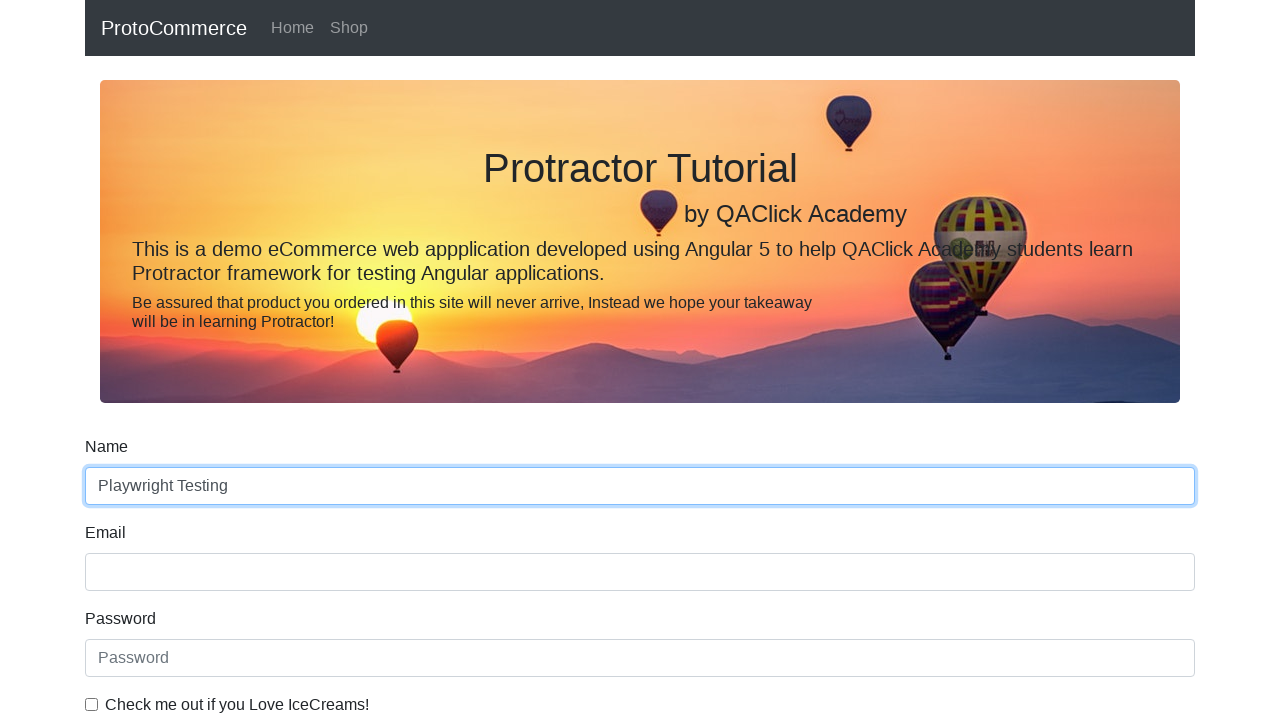

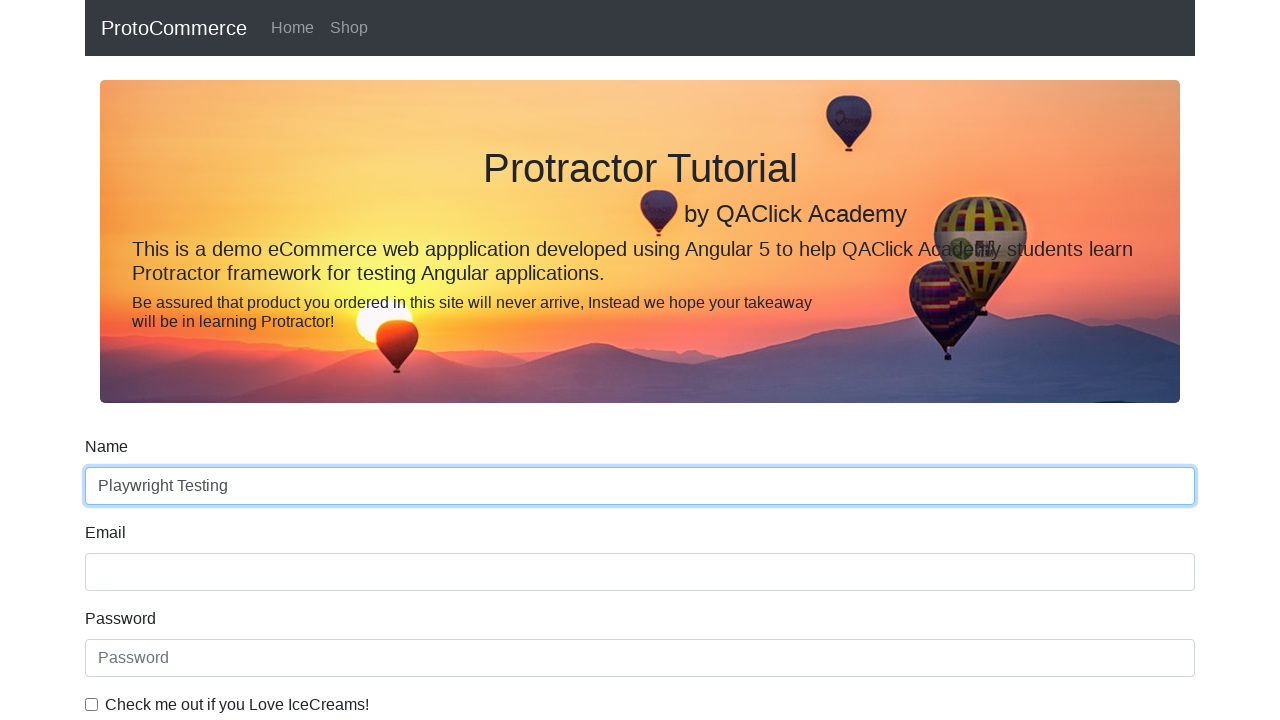